Tests various Selenium locator strategies on a practice page by filling login forms, navigating to forgot password flow, filling reset form fields, and then completing a login with valid credentials.

Starting URL: https://rahulshettyacademy.com/locatorspractice/

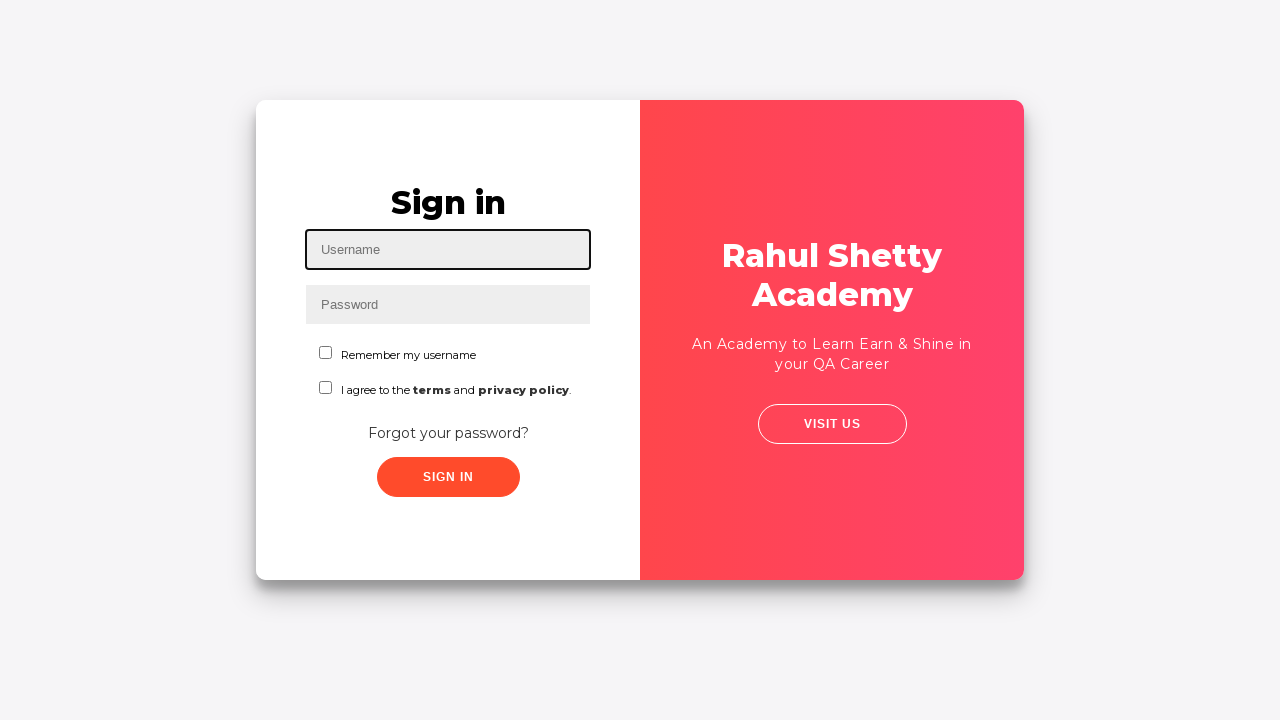

Filled username field with 'rahul' using id selector on #inputUsername
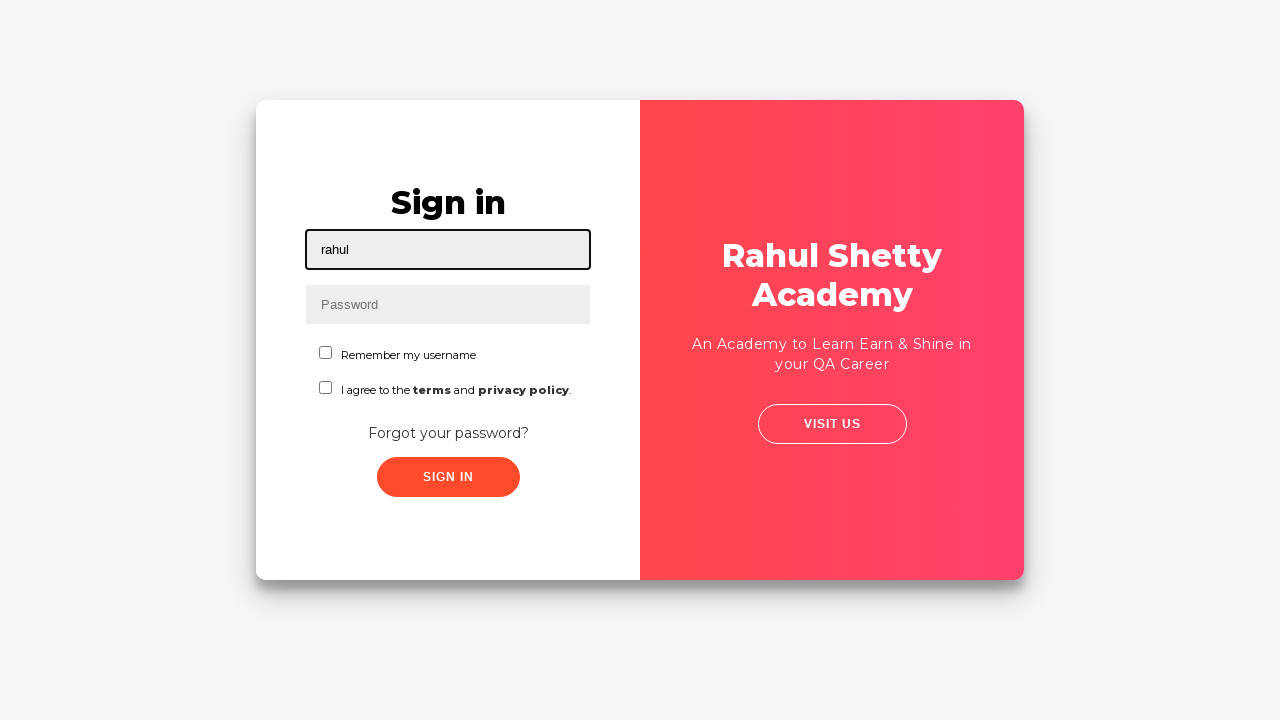

Filled password field with 'fhdhd42554' using name selector on input[name='inputPassword']
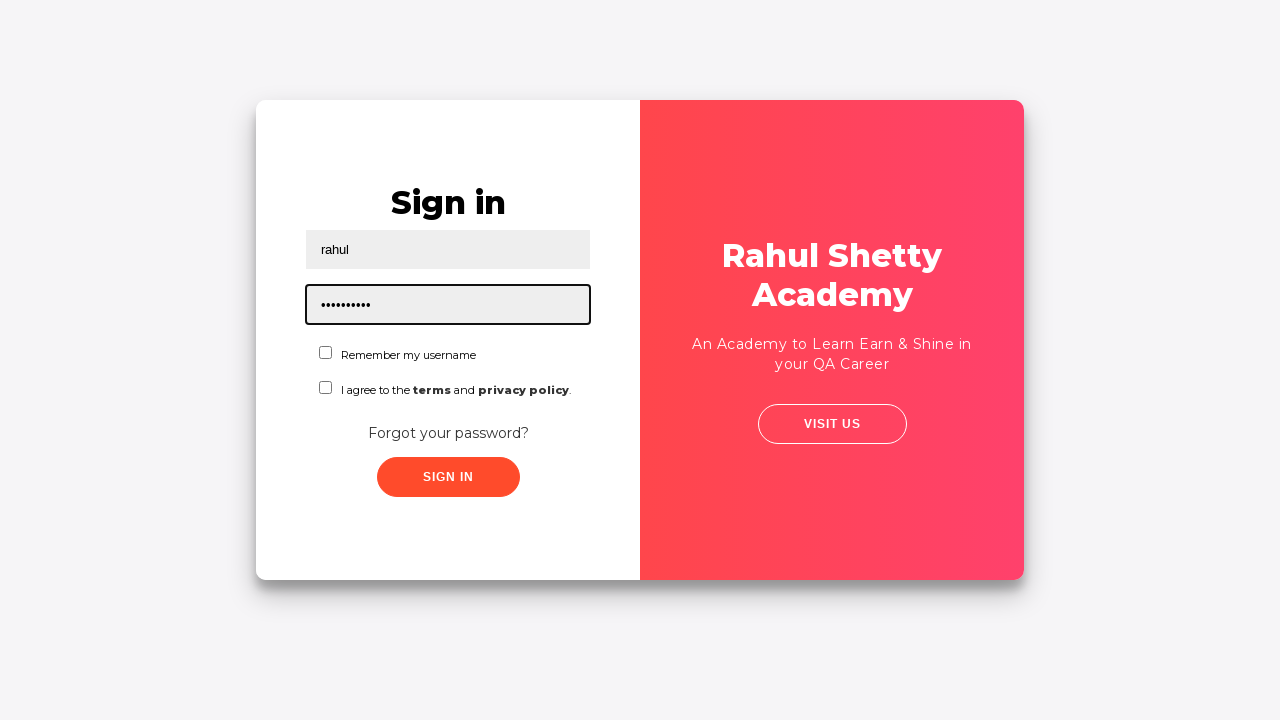

Clicked sign in button at (448, 477) on .signInBtn
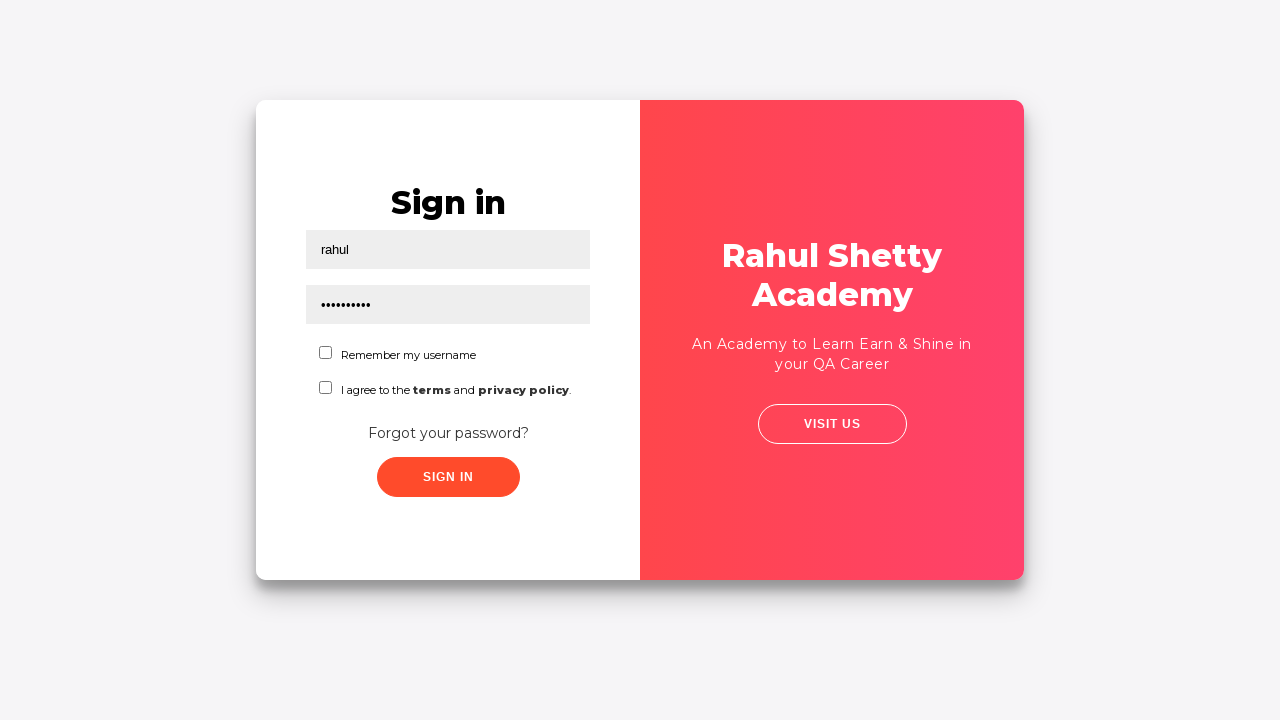

Error message appeared on login attempt
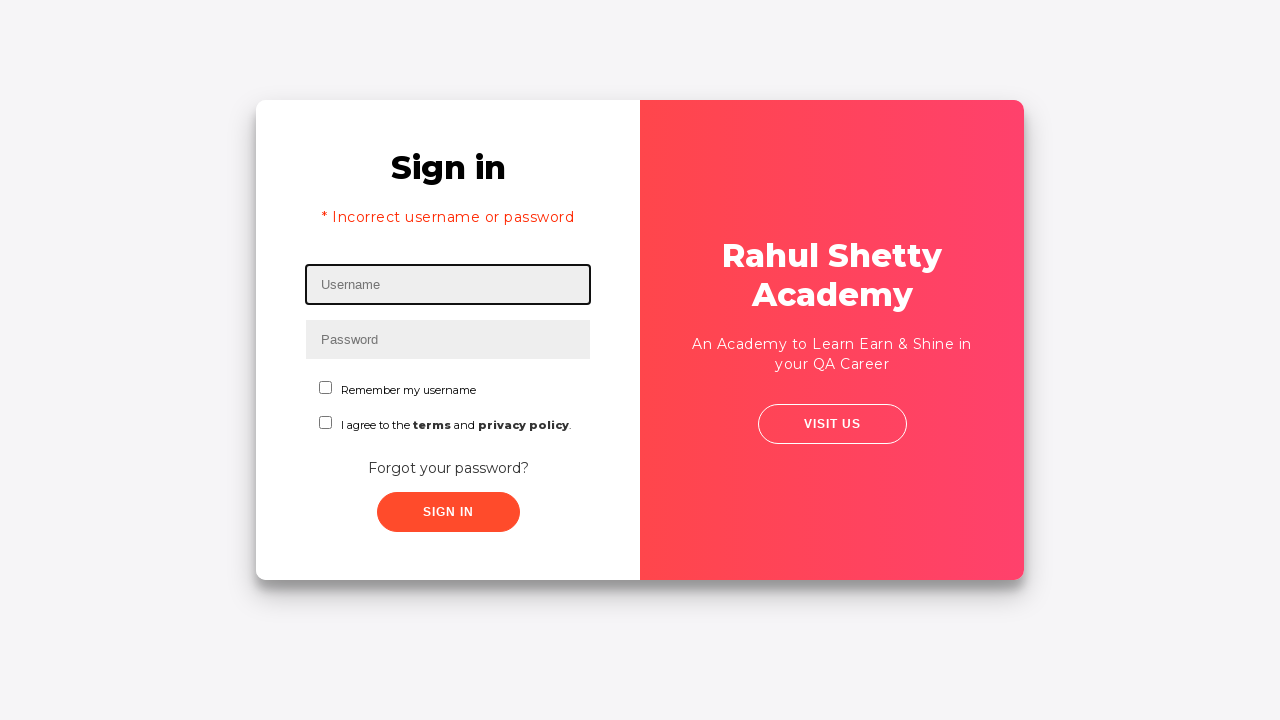

Clicked 'Forgot your password?' link at (448, 468) on text=Forgot your password?
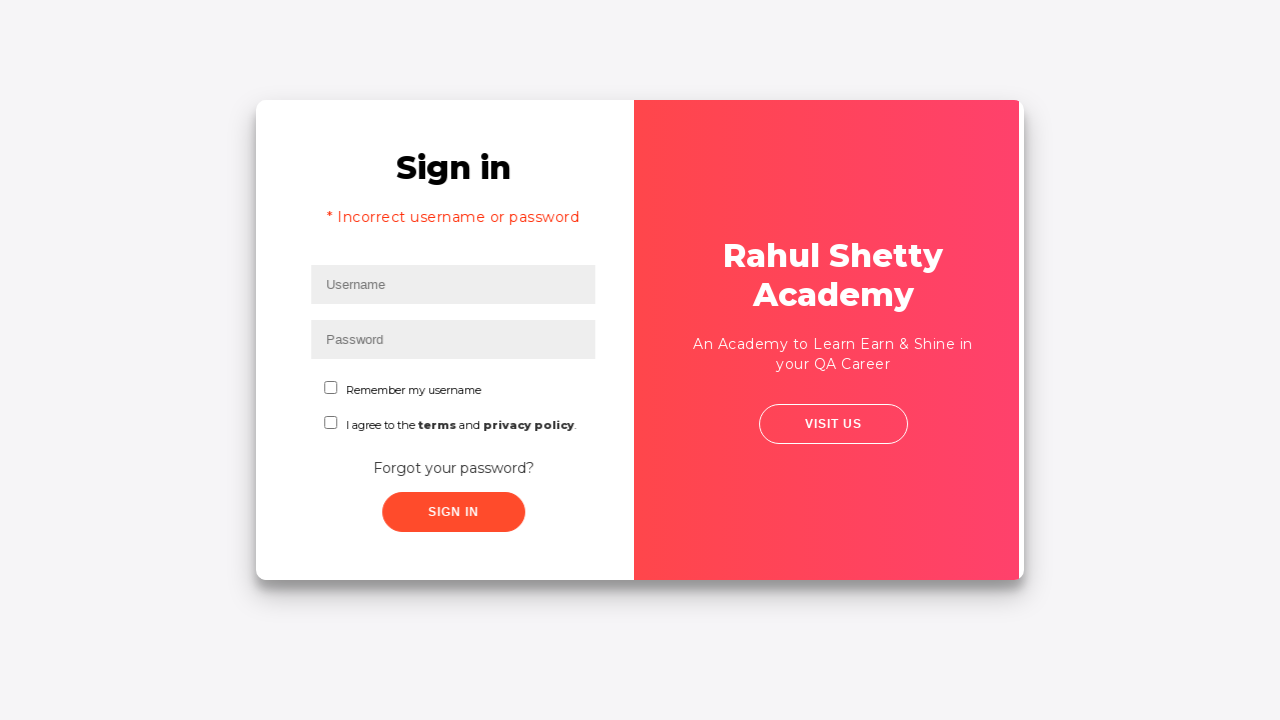

Waited for forgot password form to load
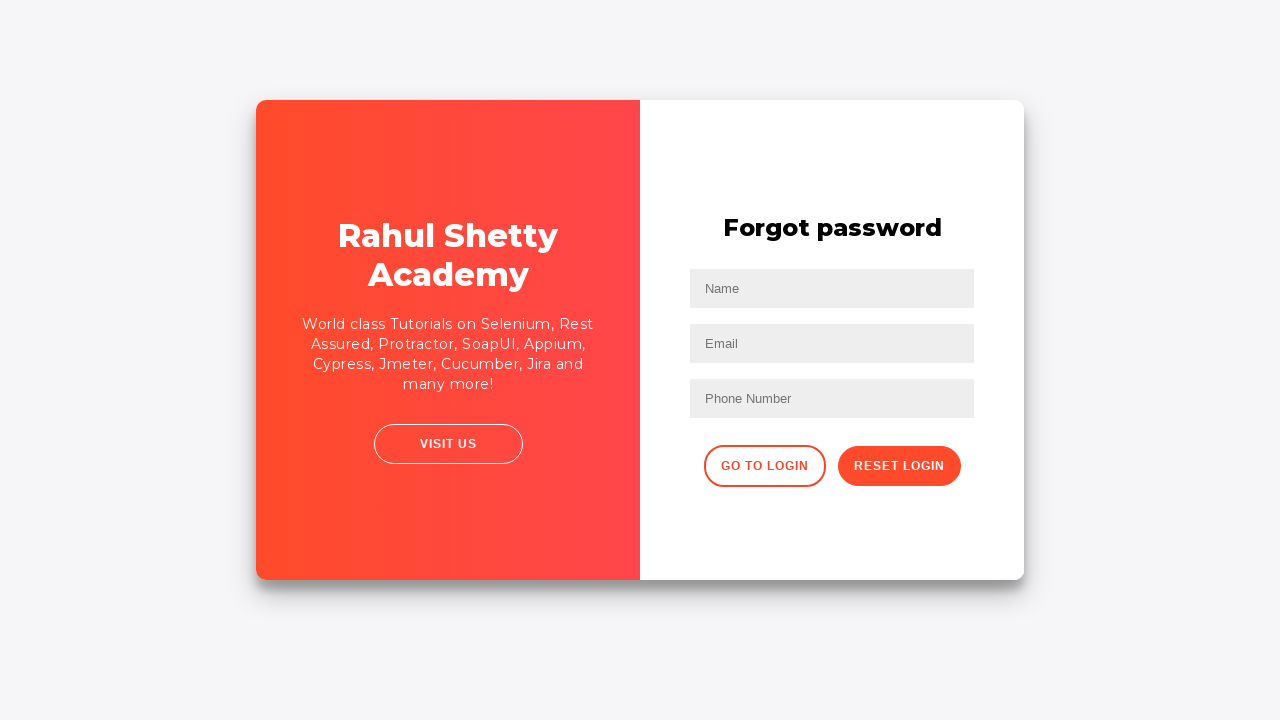

Filled name field with 'John' in forgot password form on input[placeholder='Name']
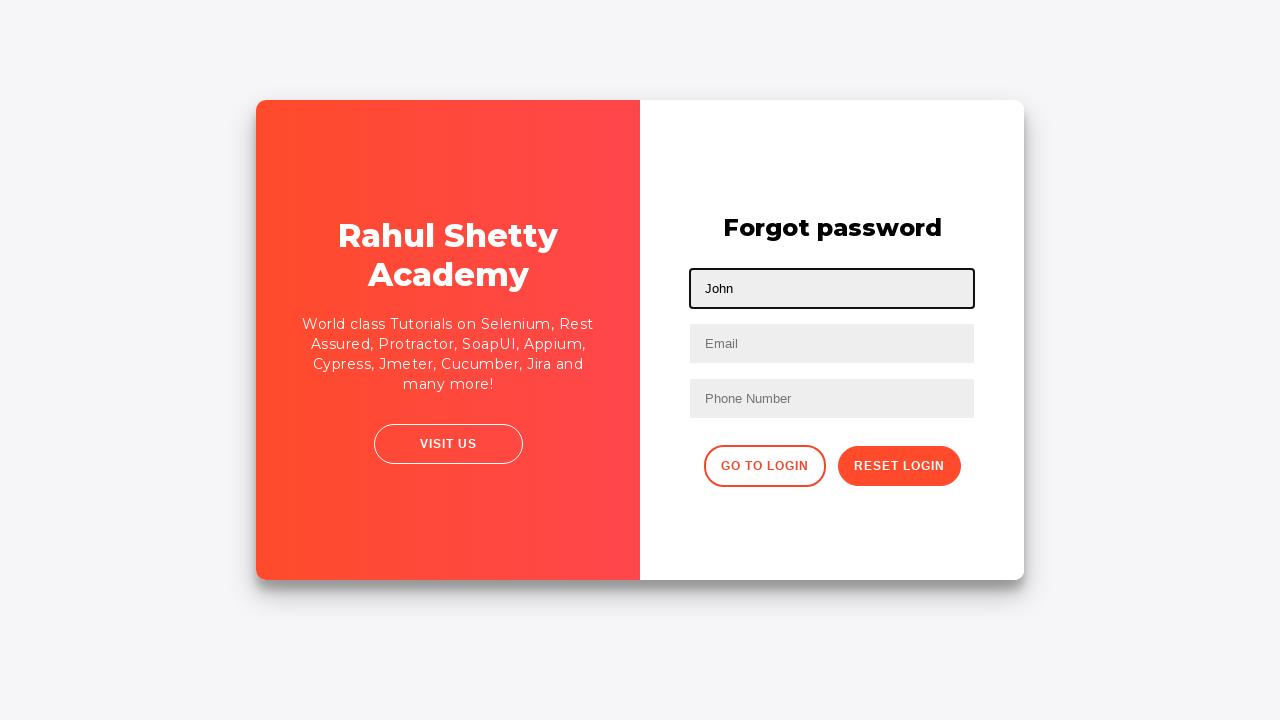

Filled email field with 'john@rsa.com' in forgot password form on input[placeholder='Email']
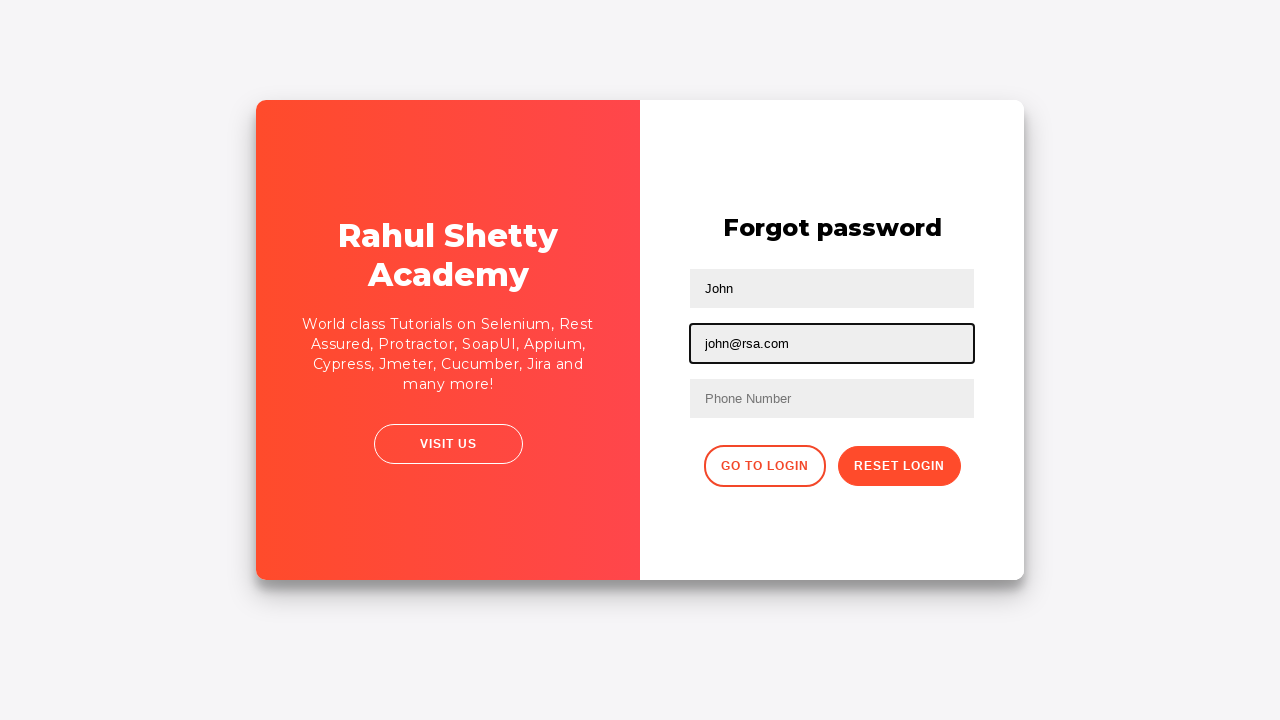

Filled third text input field with 'john@gmail.com' on input[type='text']:nth-child(3)
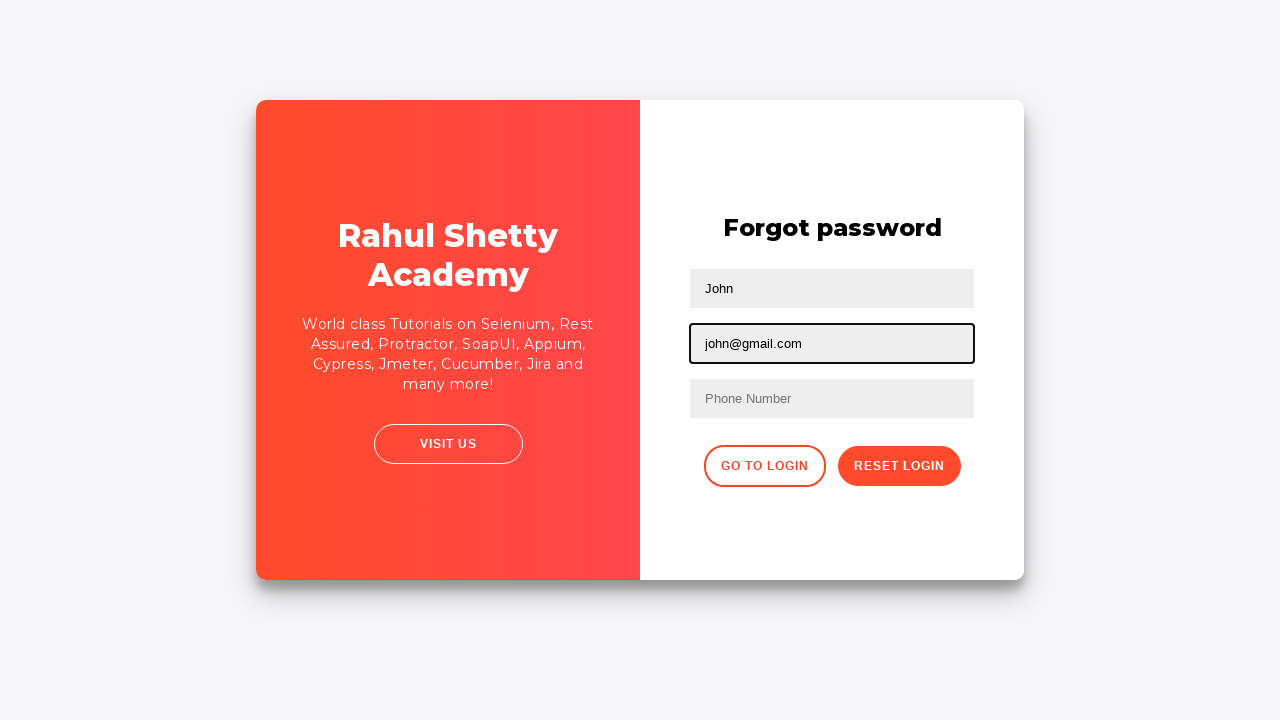

Filled phone number field with '7524896545' on form input:nth-of-type(3)
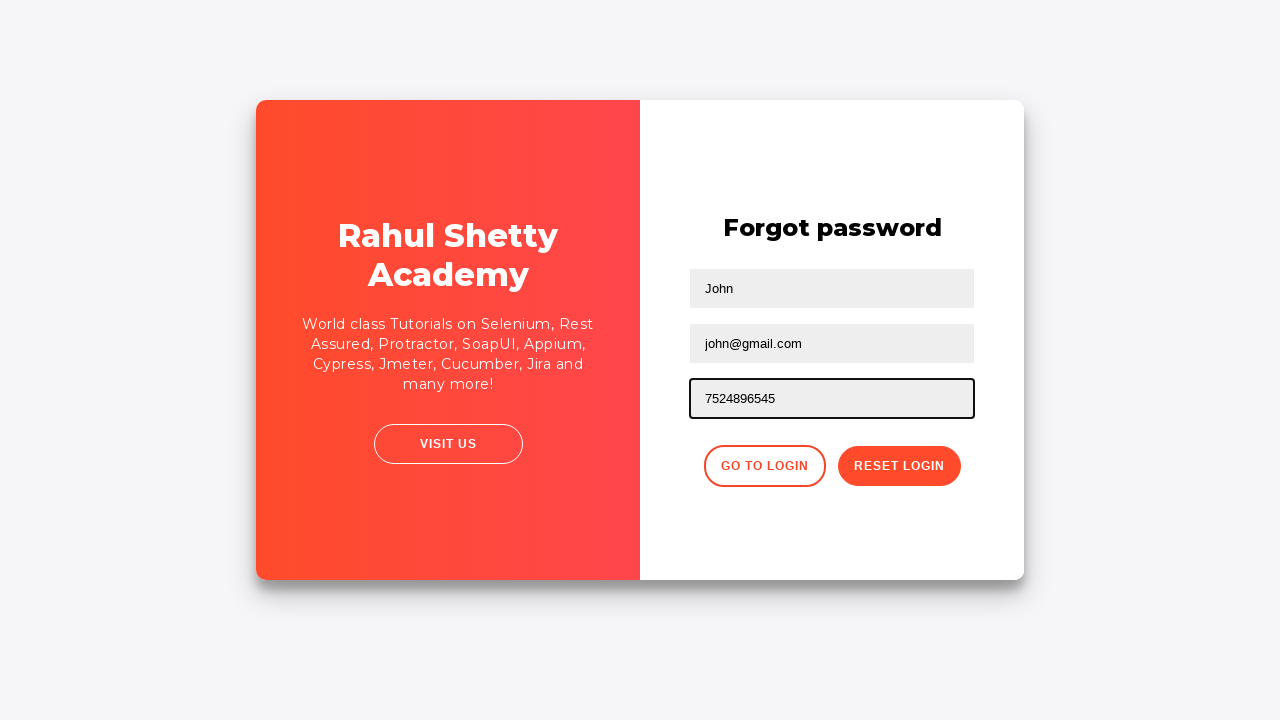

Clicked reset password button at (899, 466) on button.reset-pwd-btn
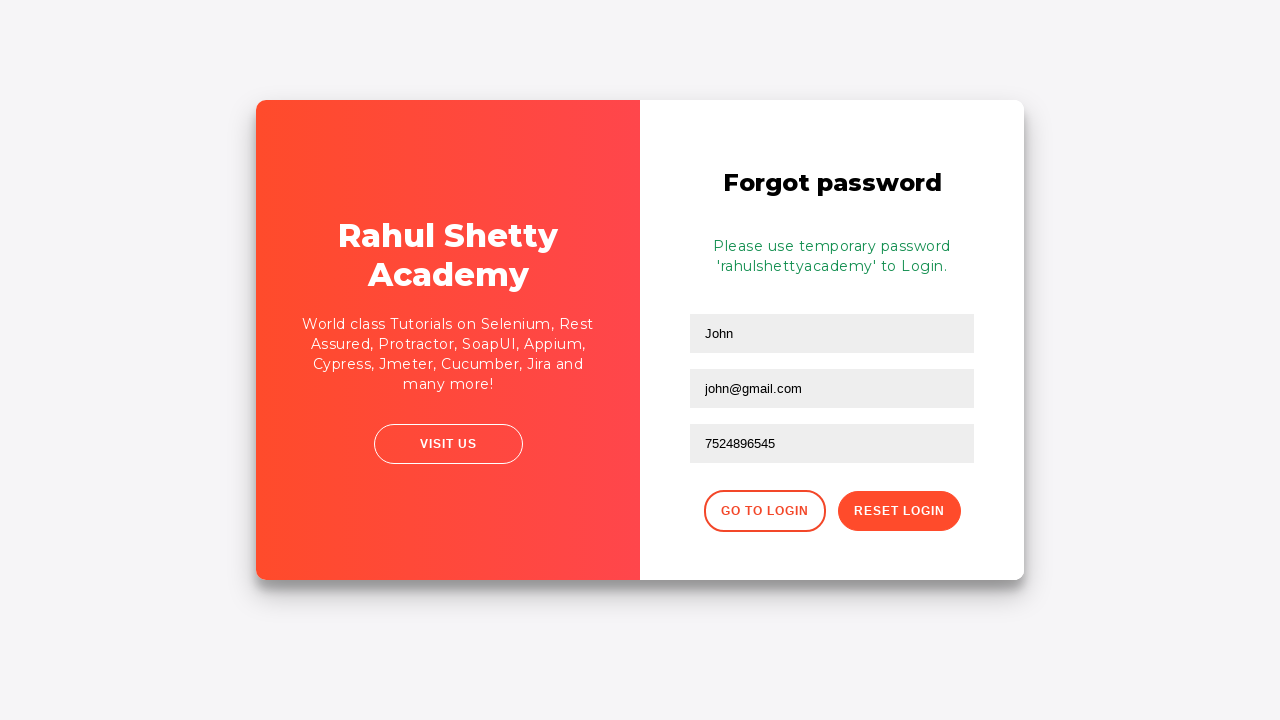

Confirmation message appeared after password reset
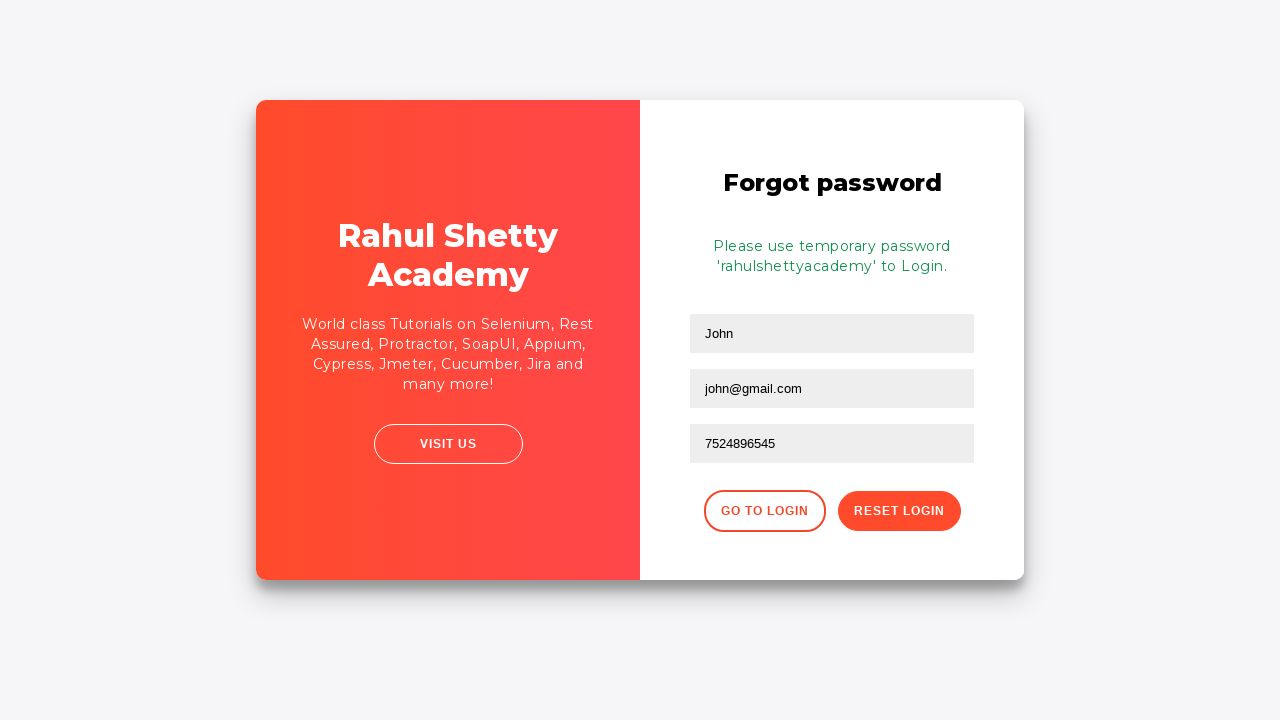

Clicked 'Go to Login' button to return to login form at (764, 511) on .forgot-pwd-btn-conainer button:first-child
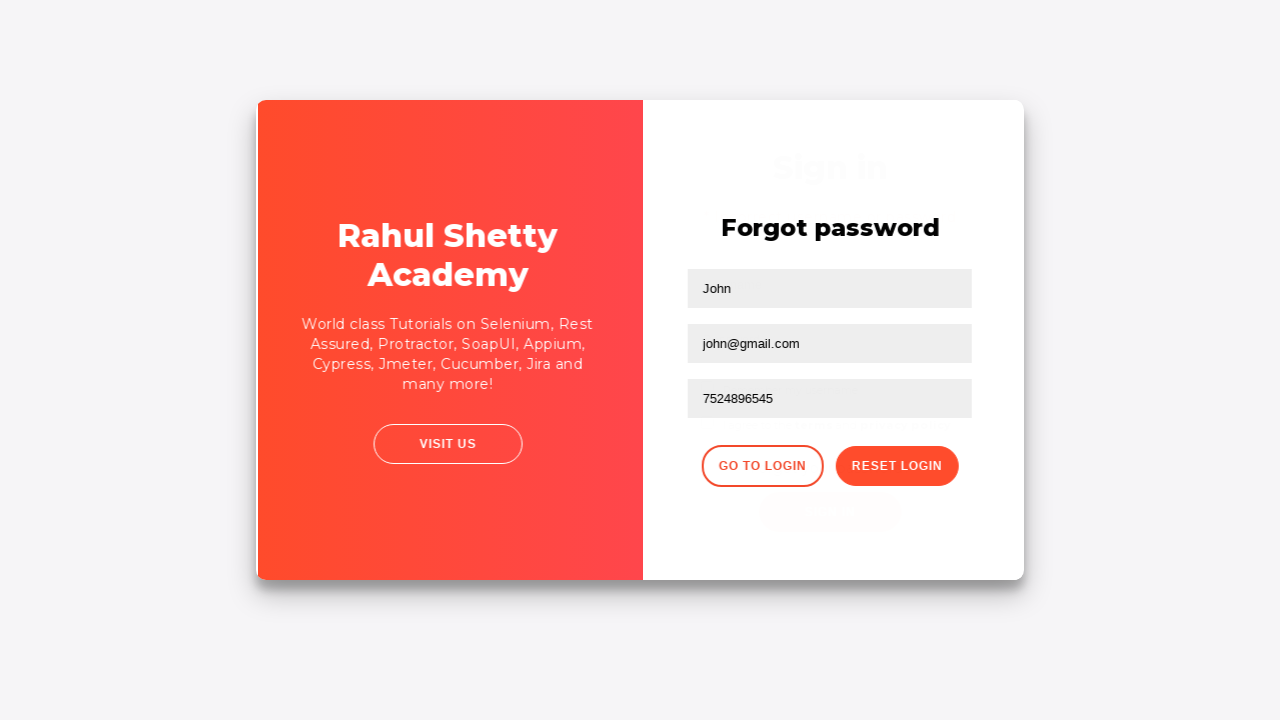

Waited for login form to reappear
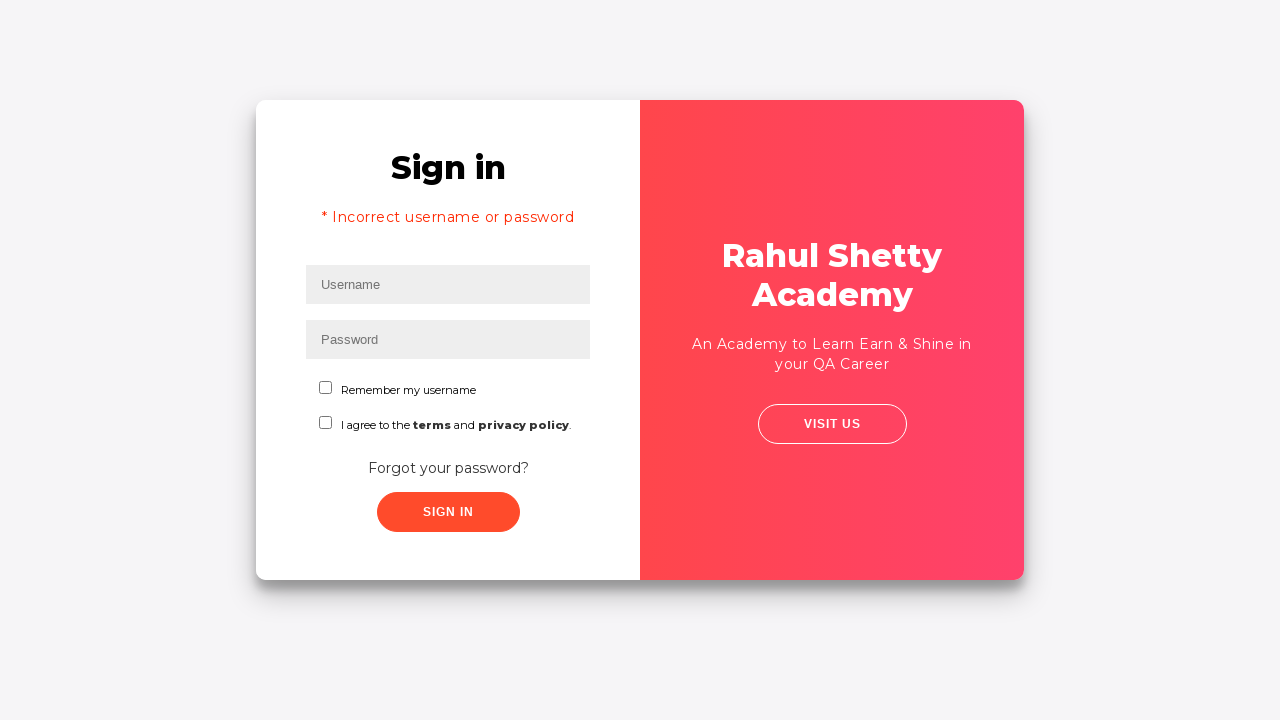

Filled username field again with 'rahul' on #inputUsername
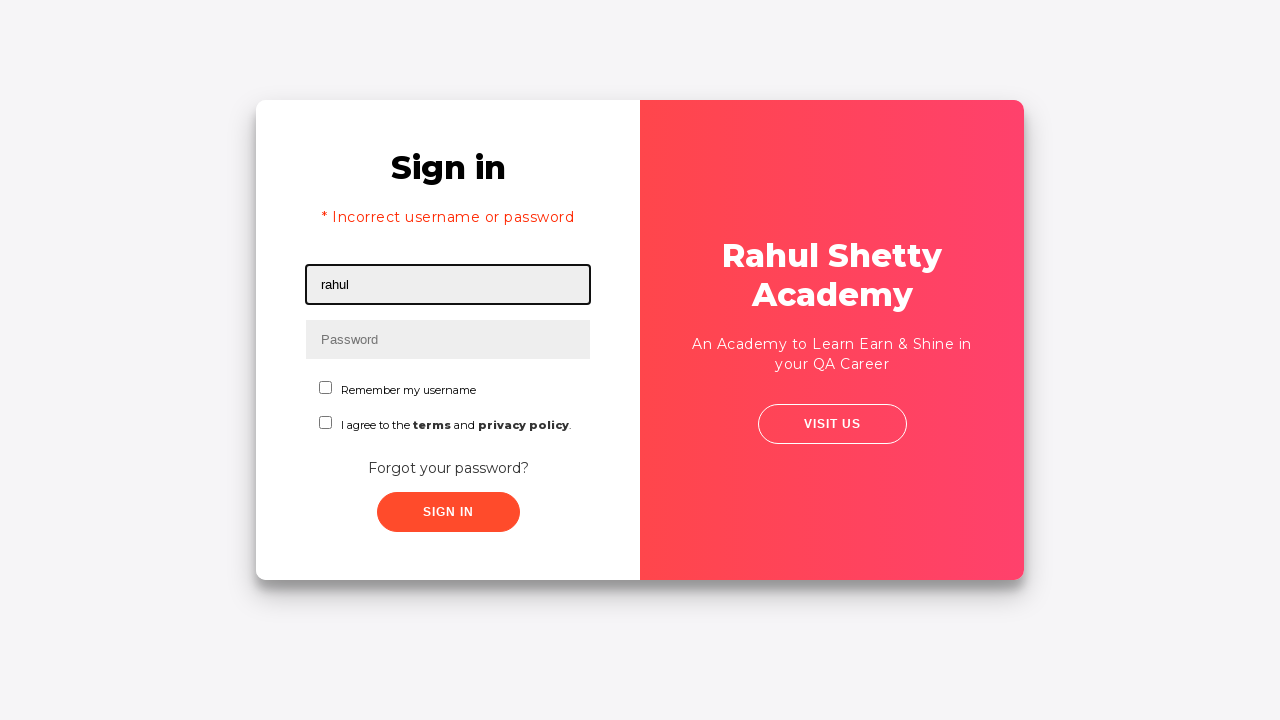

Filled password field with valid credentials 'rahulshettyacademy' on input[type*='pass']
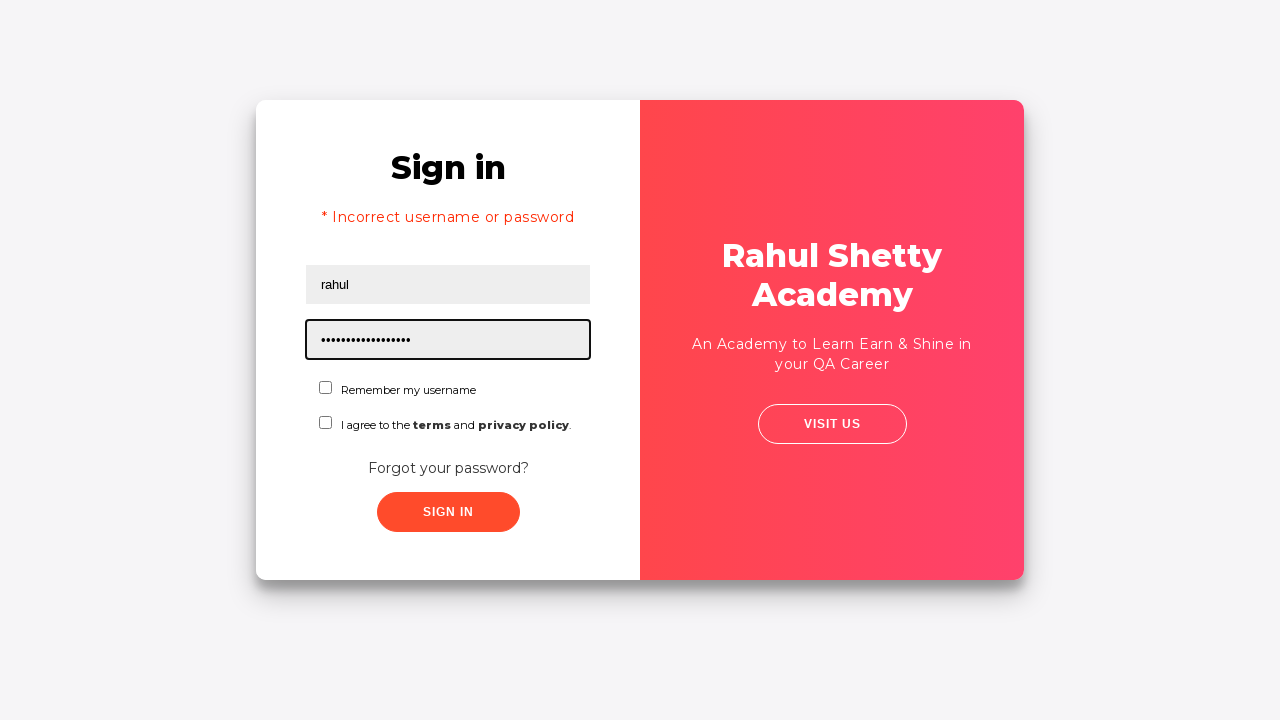

Checked the checkbox for login confirmation at (326, 388) on #chkboxOne
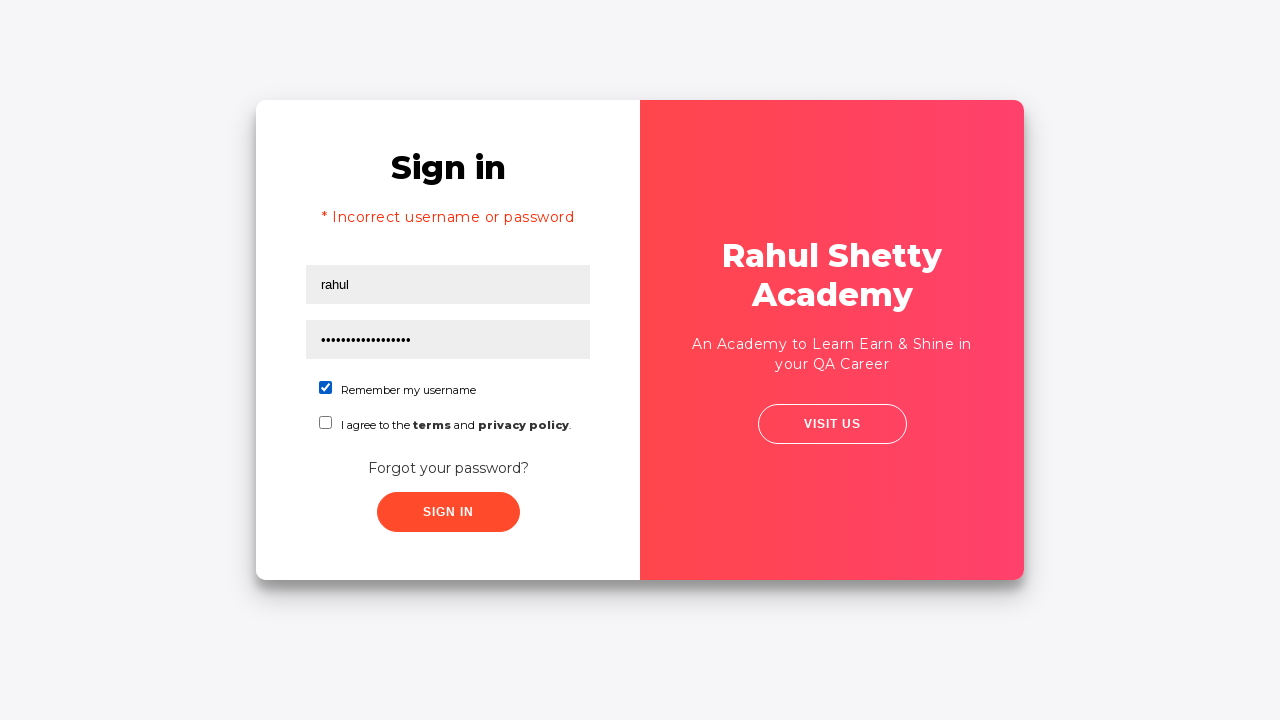

Clicked submit button to complete login with valid credentials at (448, 512) on button[class*='submit']
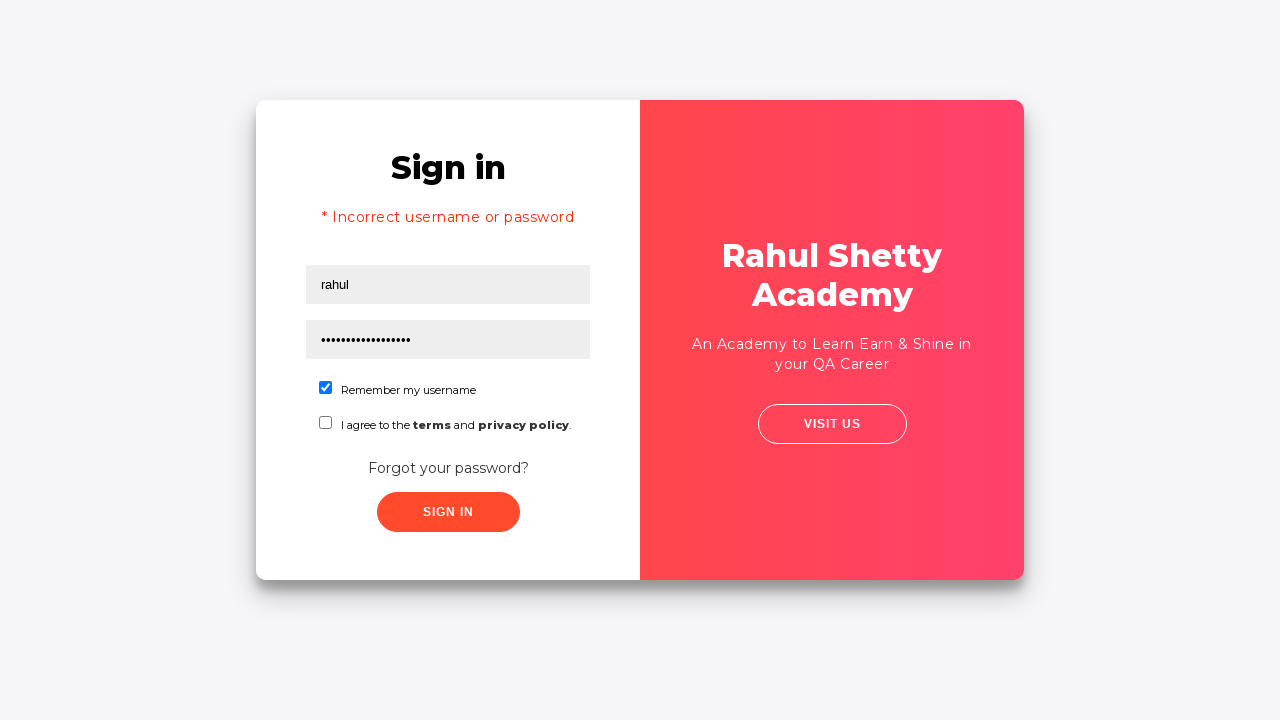

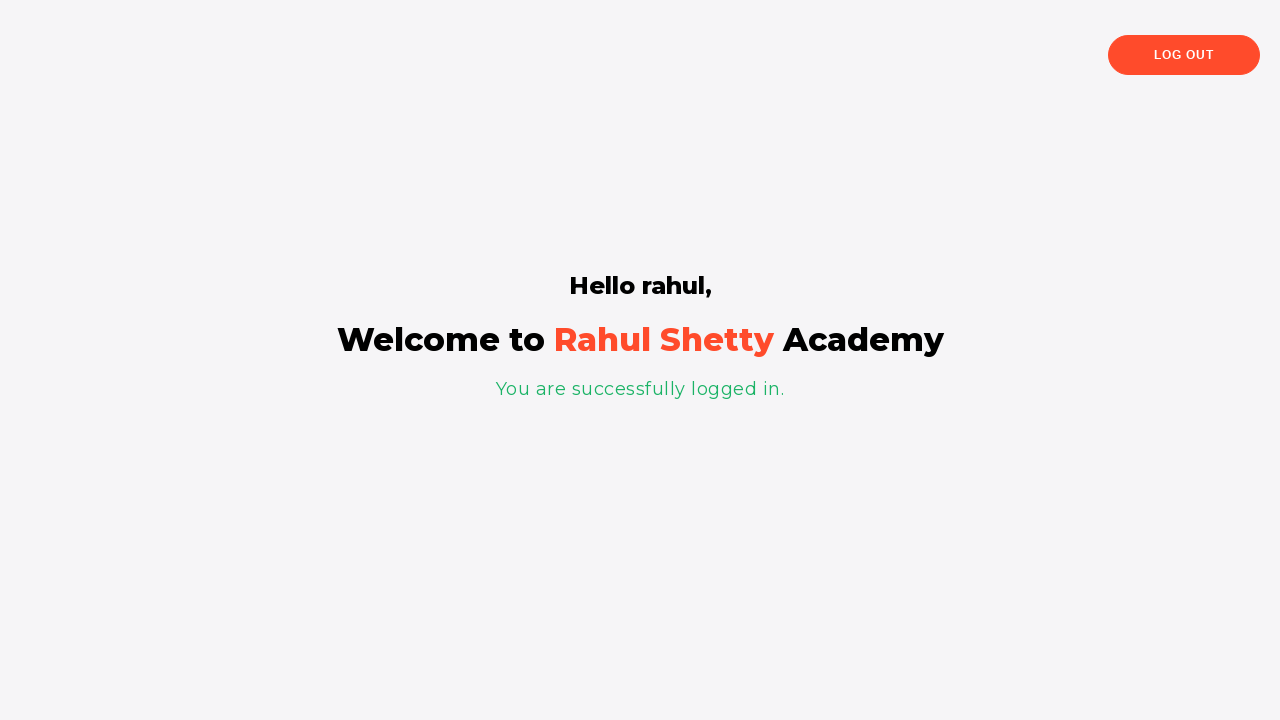